Books a flight ticket on BlazeDemo by selecting departure/destination cities, choosing a flight, and filling out passenger and payment information

Starting URL: https://blazedemo.com/

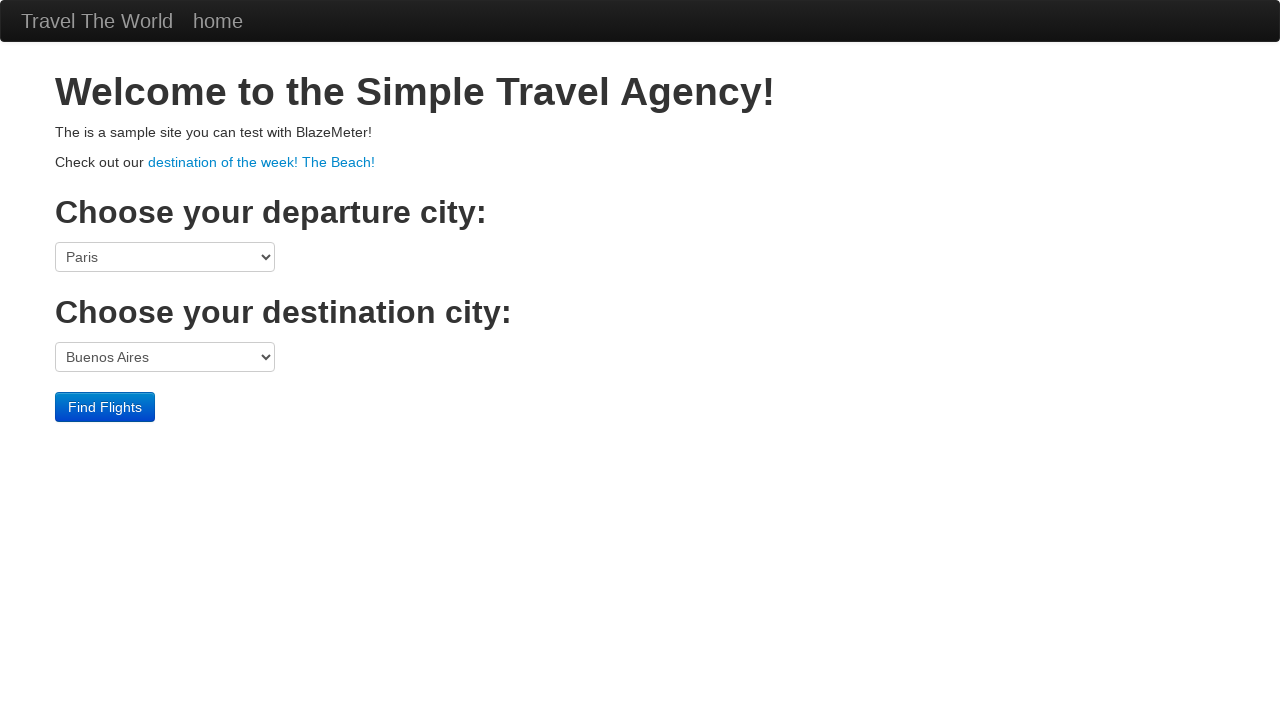

Selected Boston as departure city on select >> nth=0
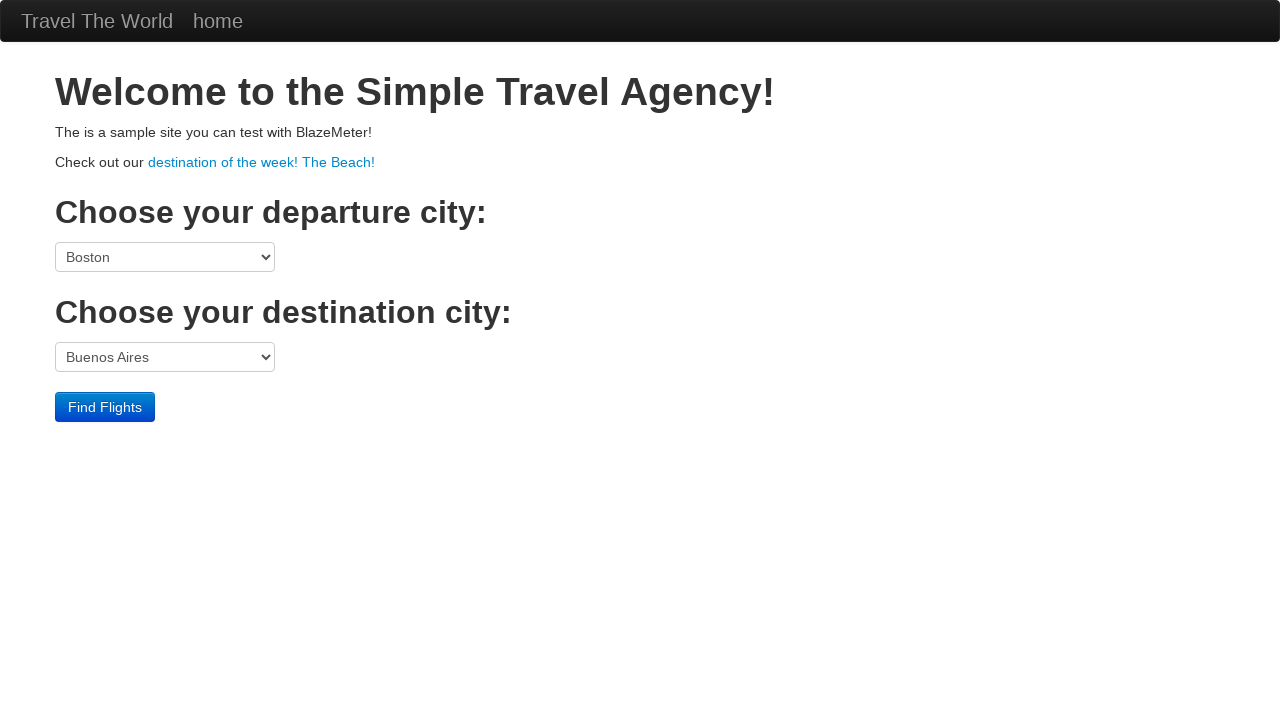

Selected London as destination city on select >> nth=1
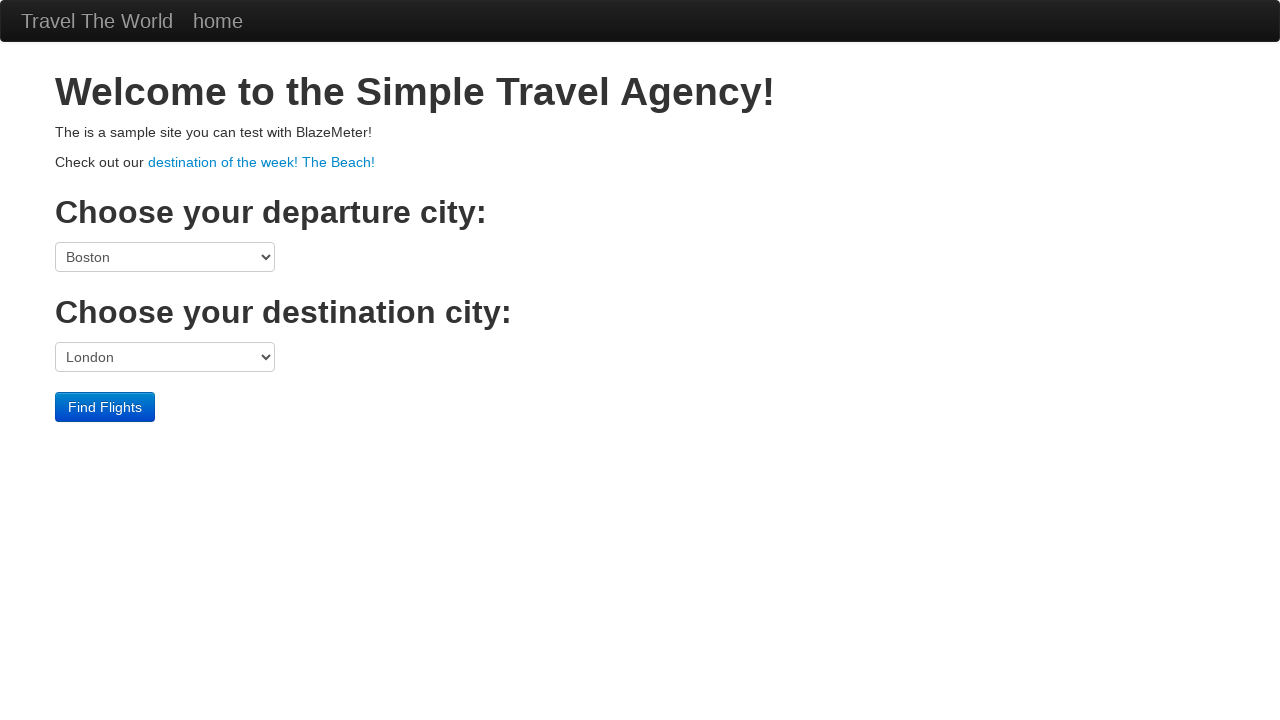

Clicked Find Flights button at (105, 407) on input[type='submit'][value='Find Flights']
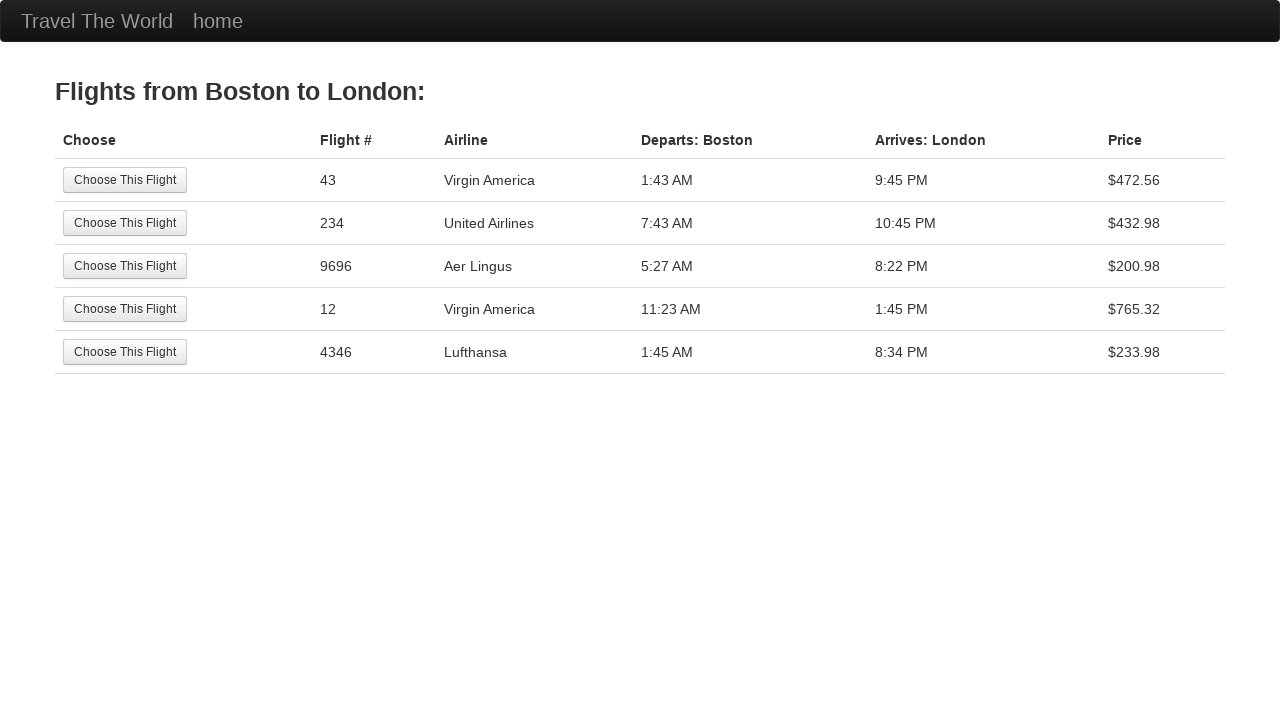

Selected first available flight at (125, 180) on tbody tr:first-child input[type='submit']
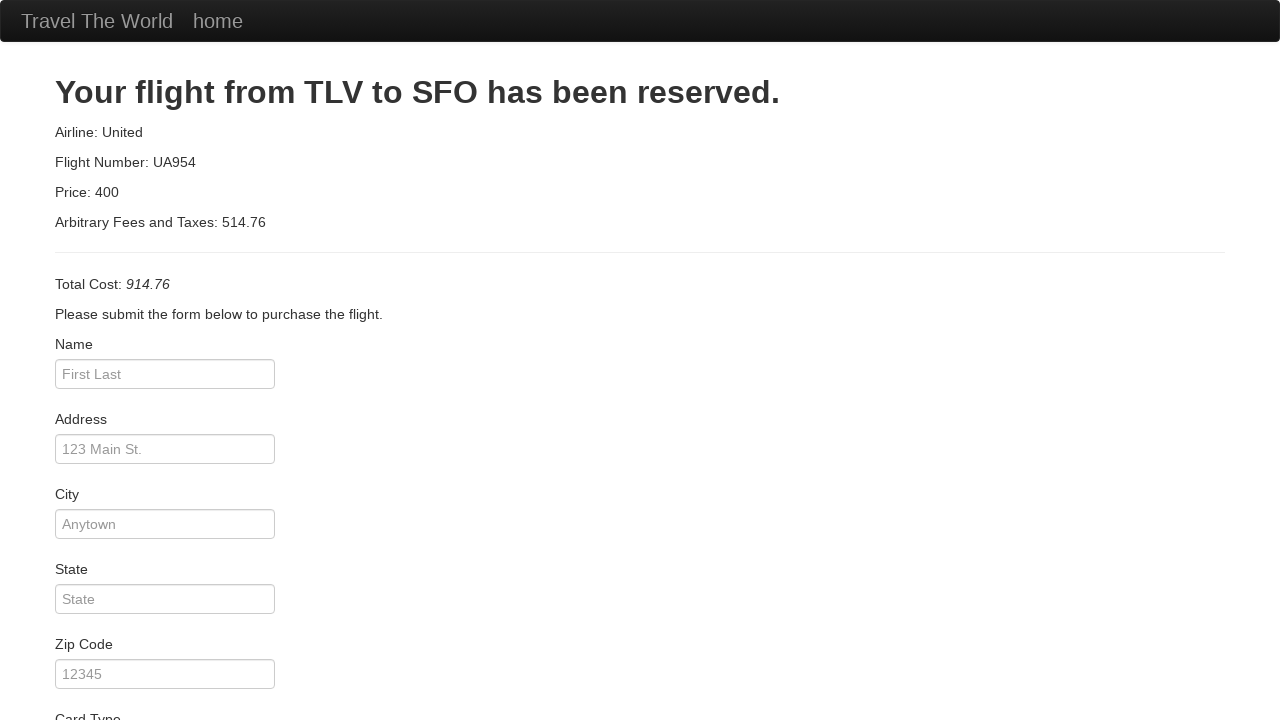

Filled passenger name as 'John Smith' on #inputName
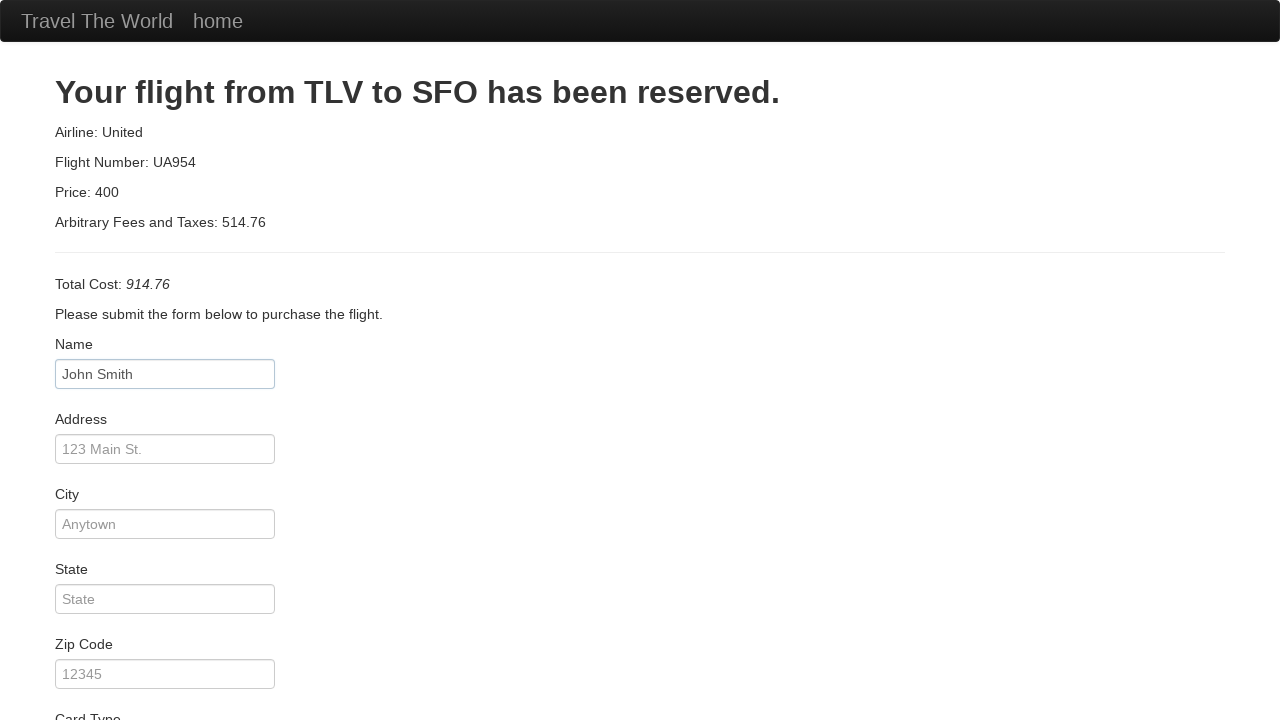

Filled address as '123 Main Street, New York, NY' on #address
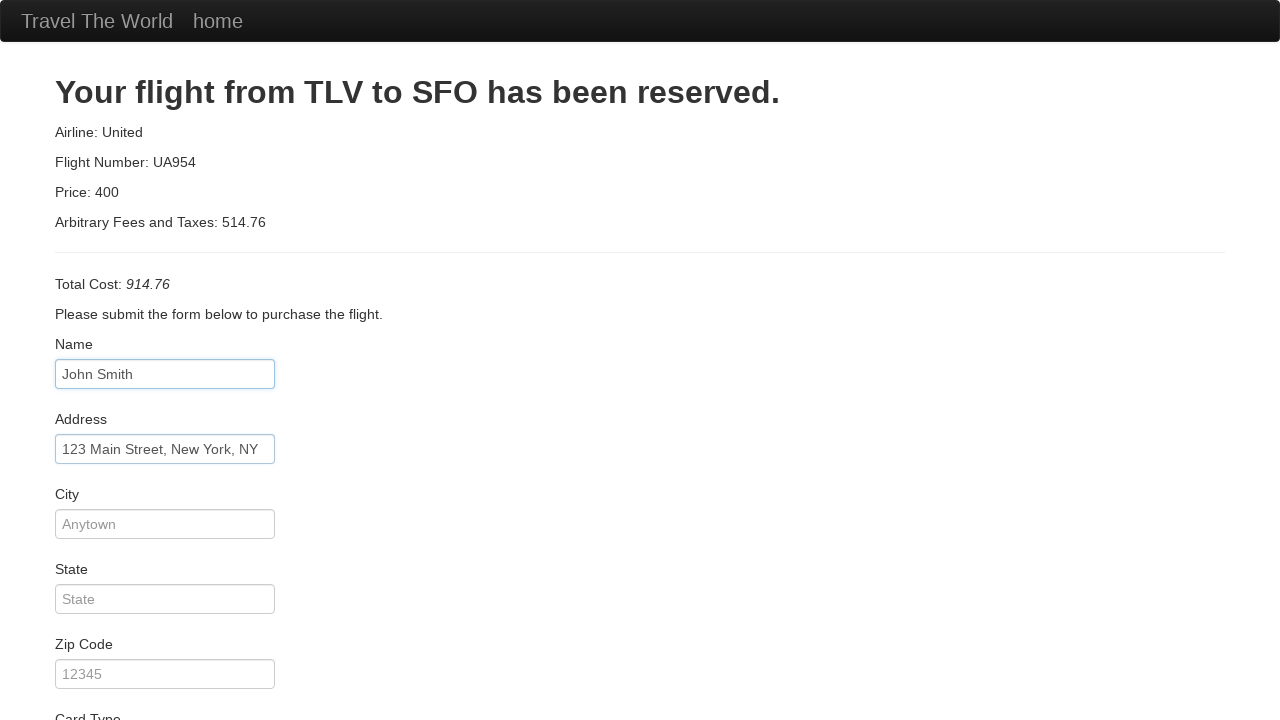

Filled city as 'New York' on #city
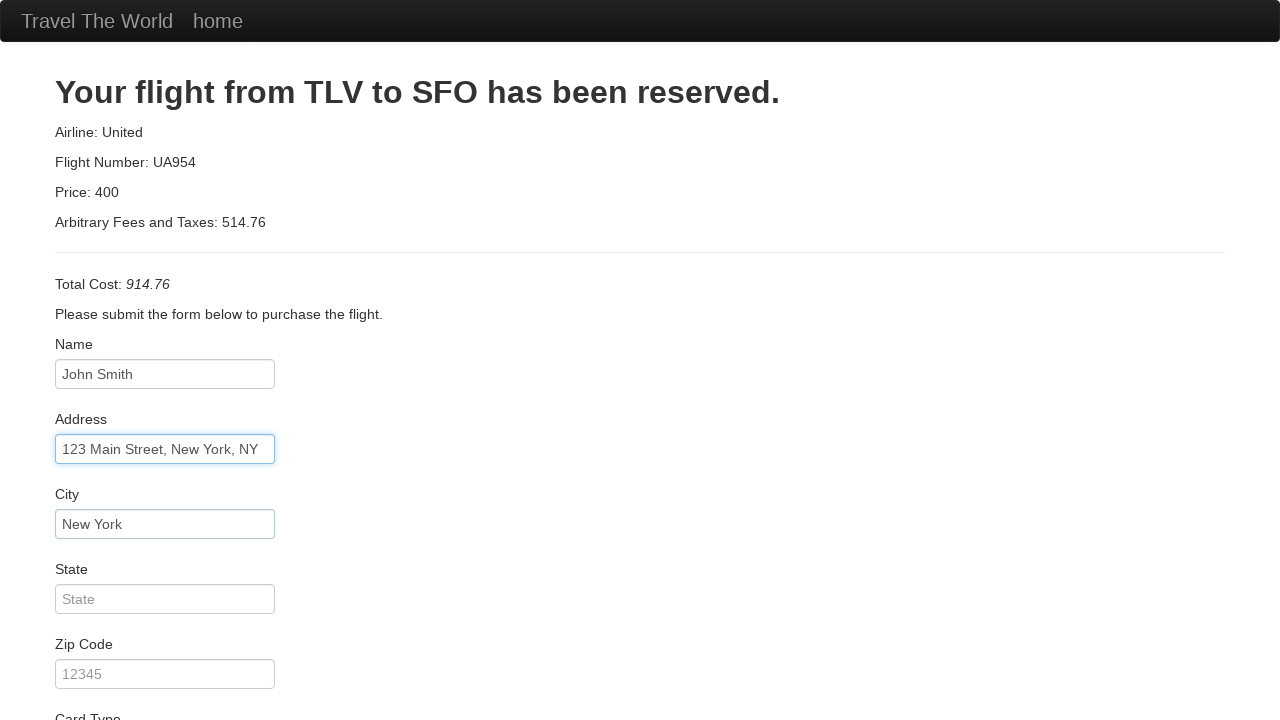

Filled state as 'New York' on #state
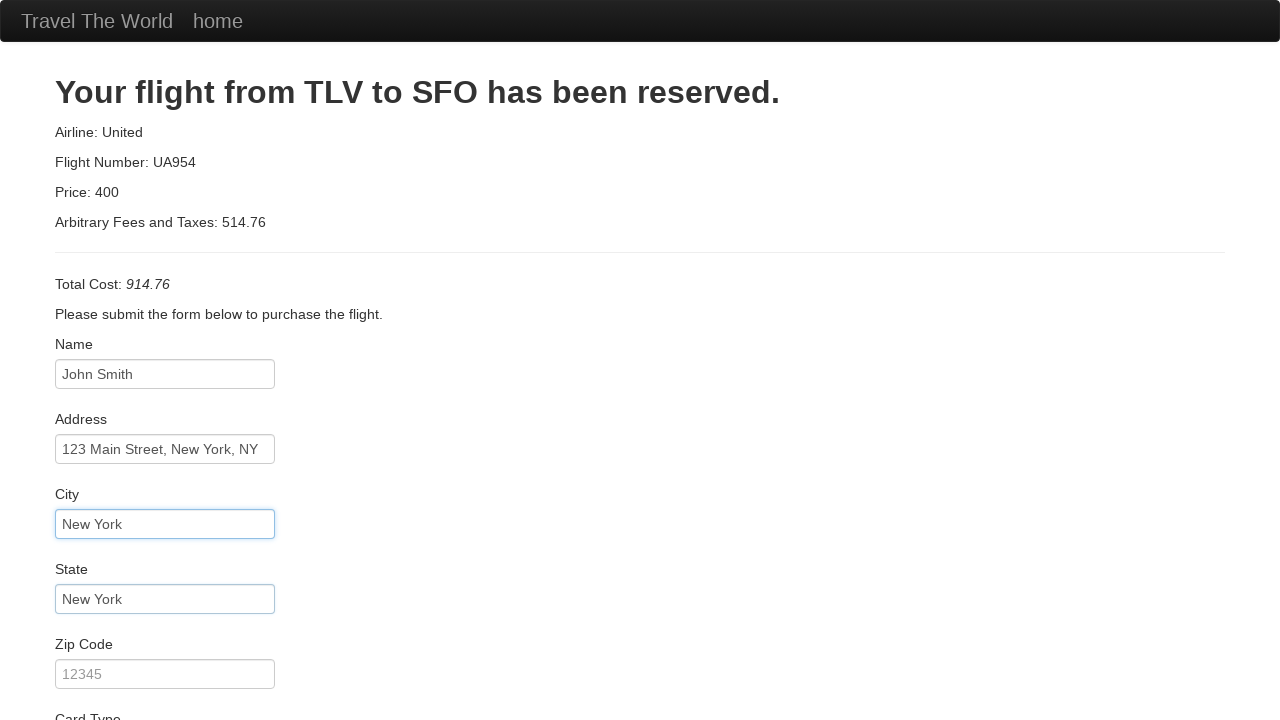

Filled zip code as '10001' on #zipCode
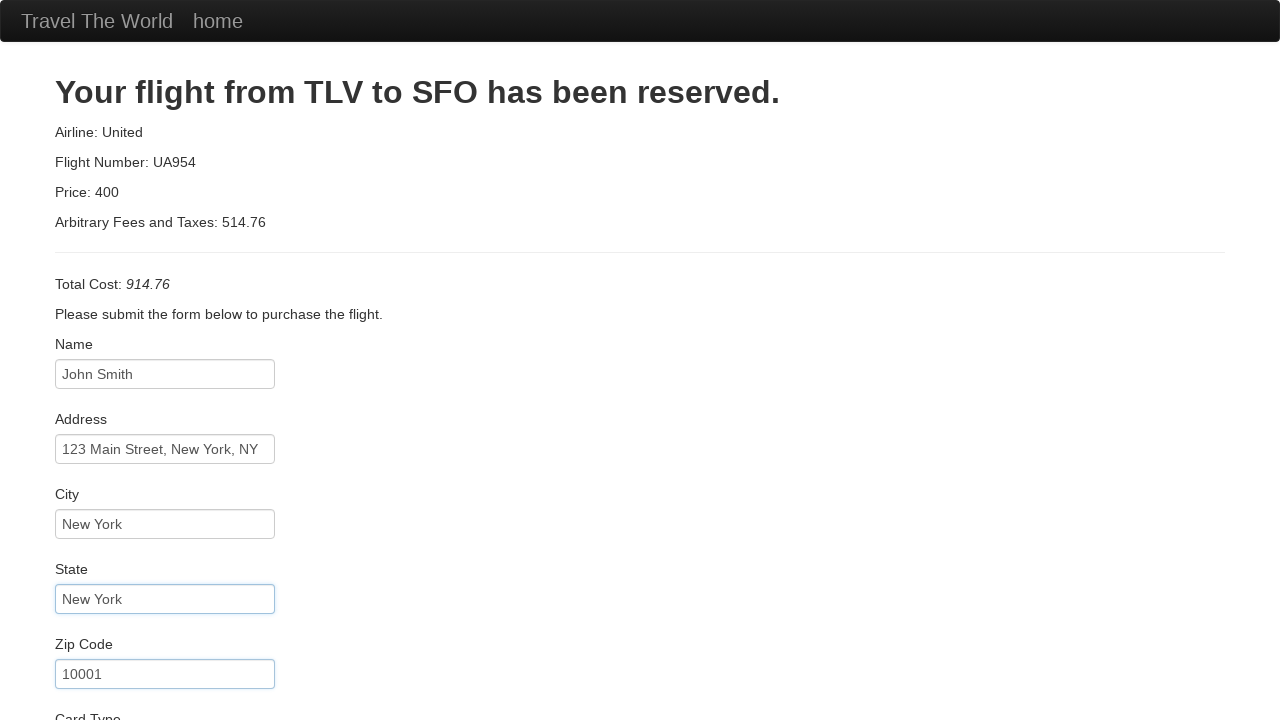

Filled credit card number on #creditCardNumber
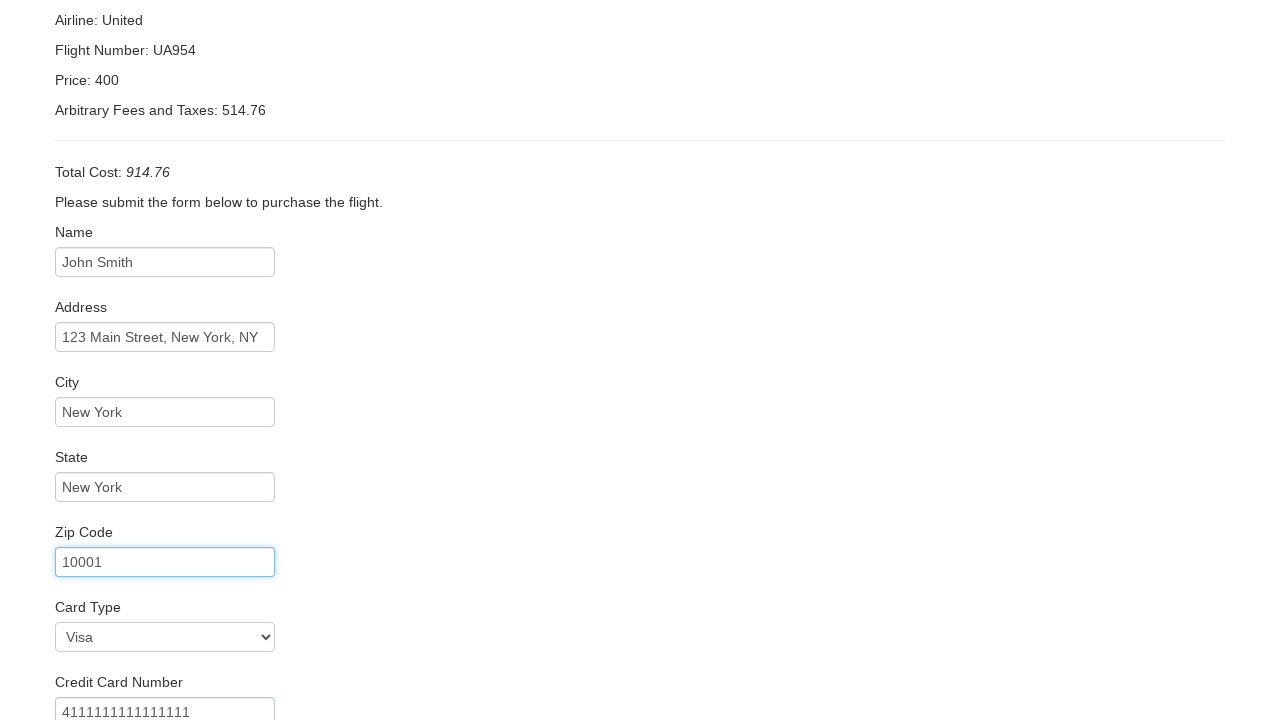

Filled credit card month as '11' on #creditCardMonth
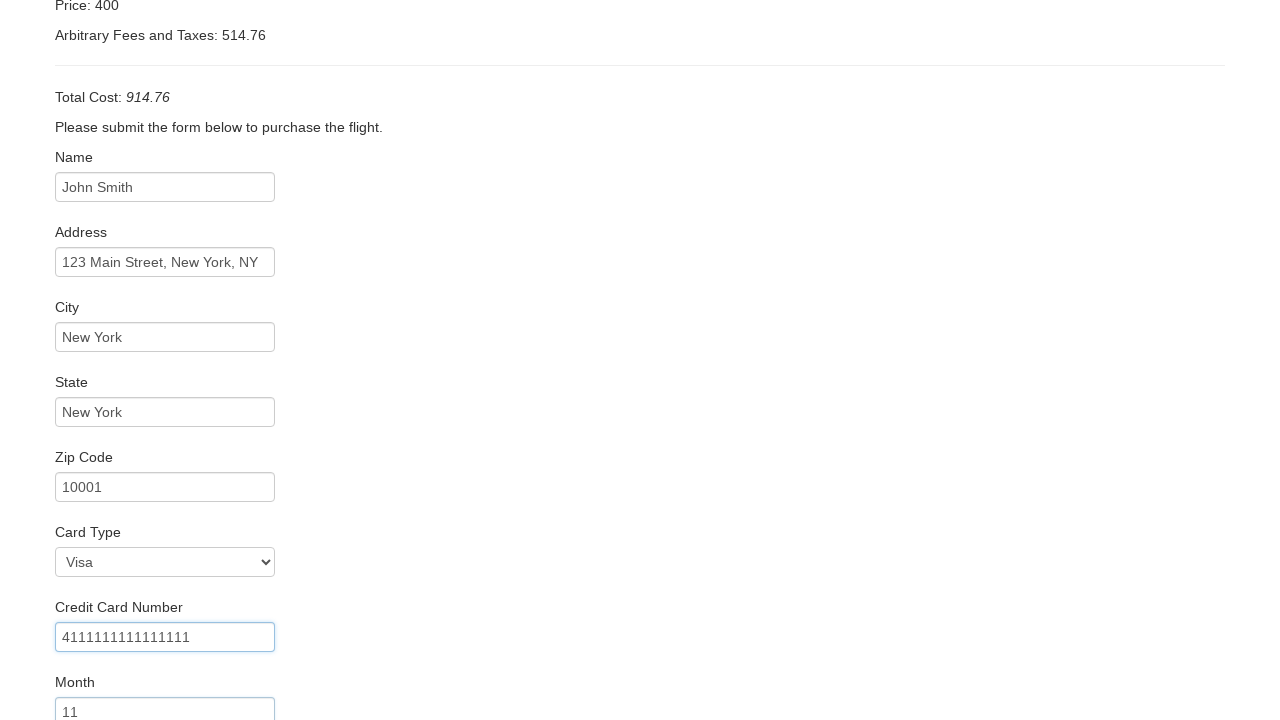

Filled credit card year as '2025' on #creditCardYear
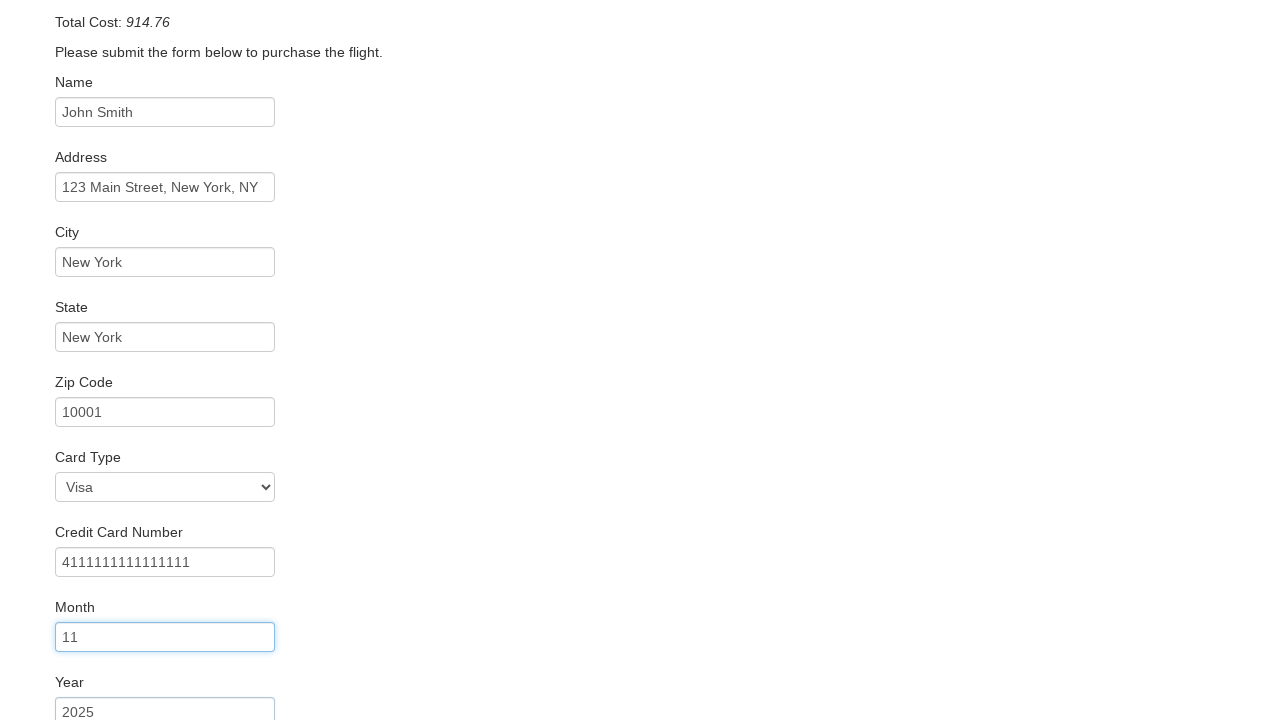

Filled name on card as 'John Smith' on #nameOnCard
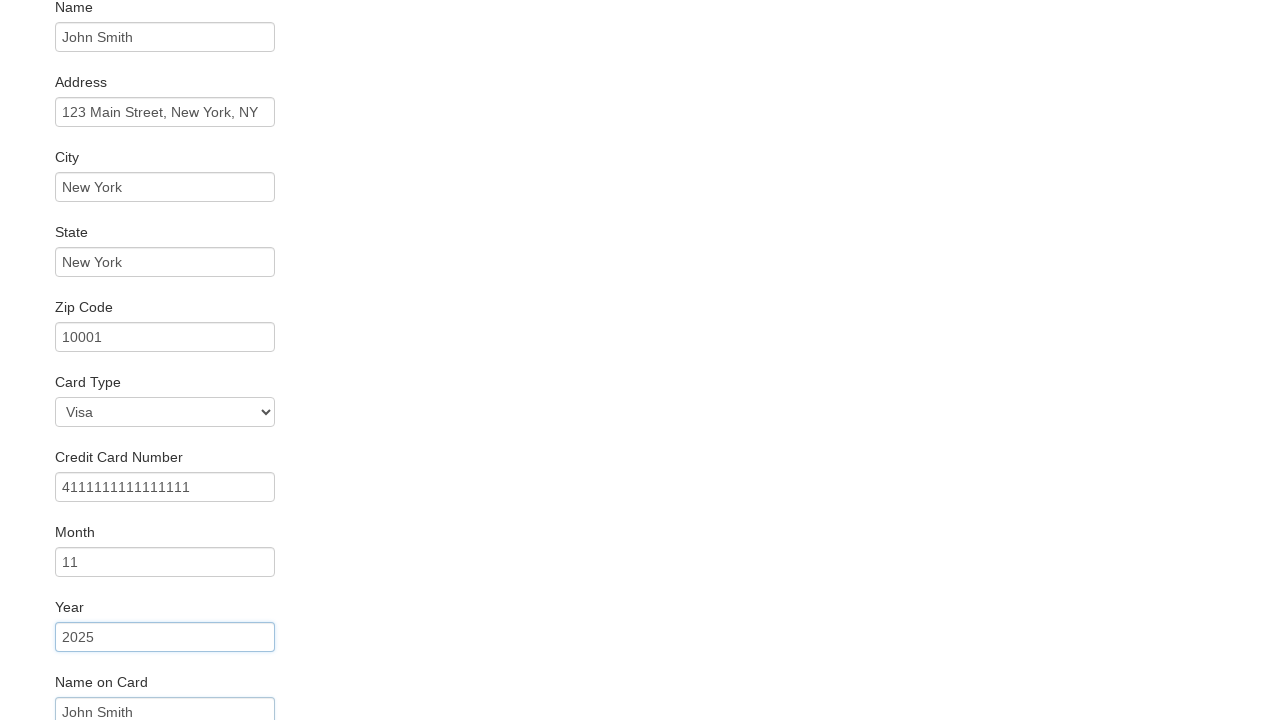

Checked 'Remember Me' checkbox at (62, 656) on #rememberMe
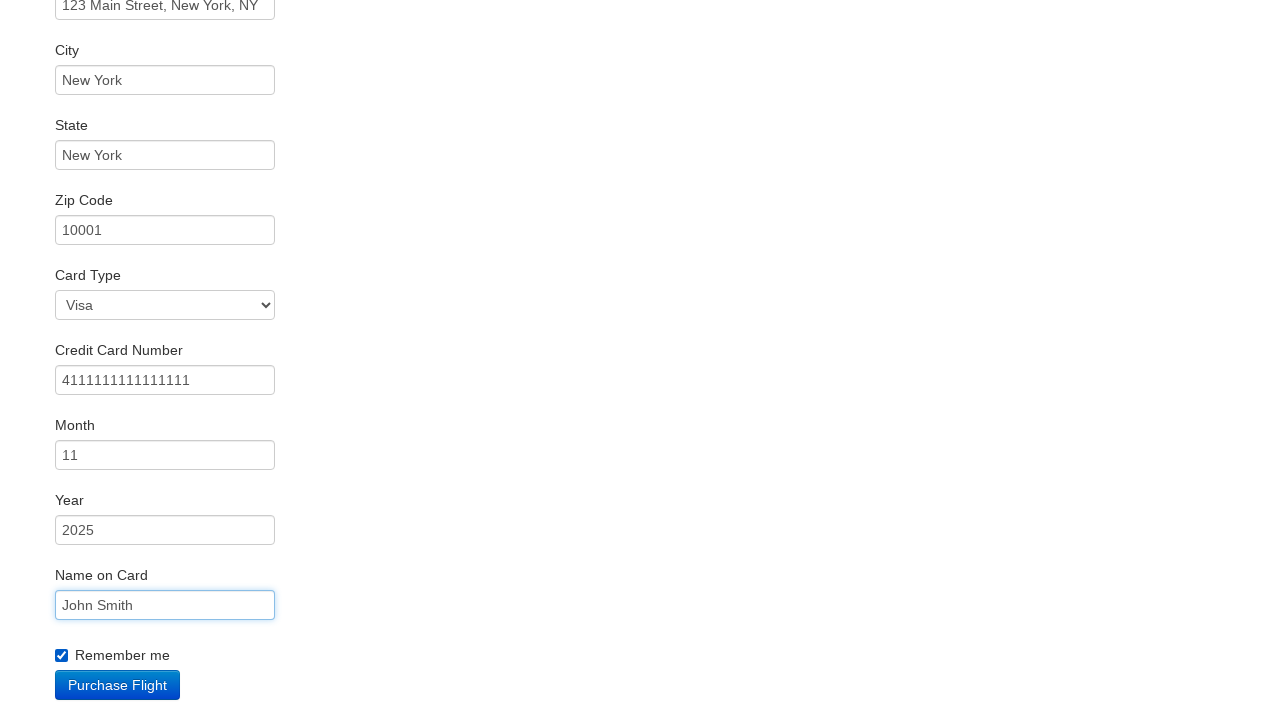

Clicked 'Purchase Flight' button to complete booking at (118, 685) on input[value='Purchase Flight']
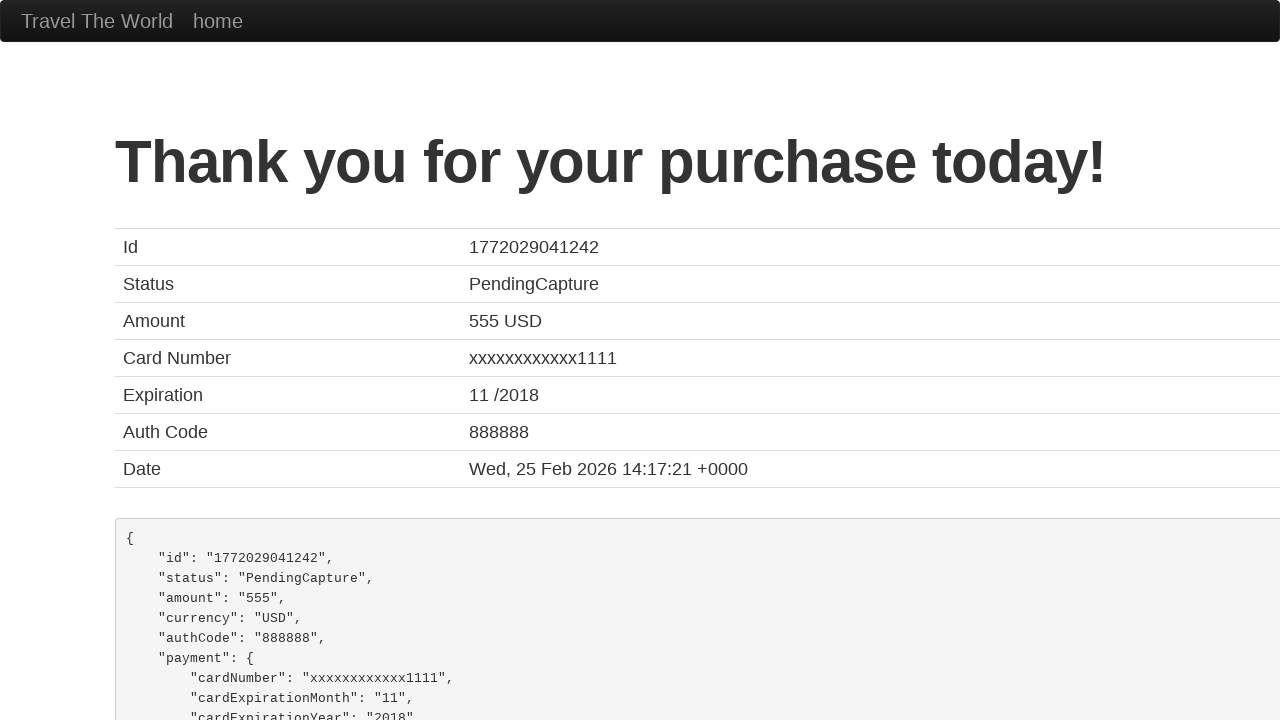

Flight booking confirmation page loaded
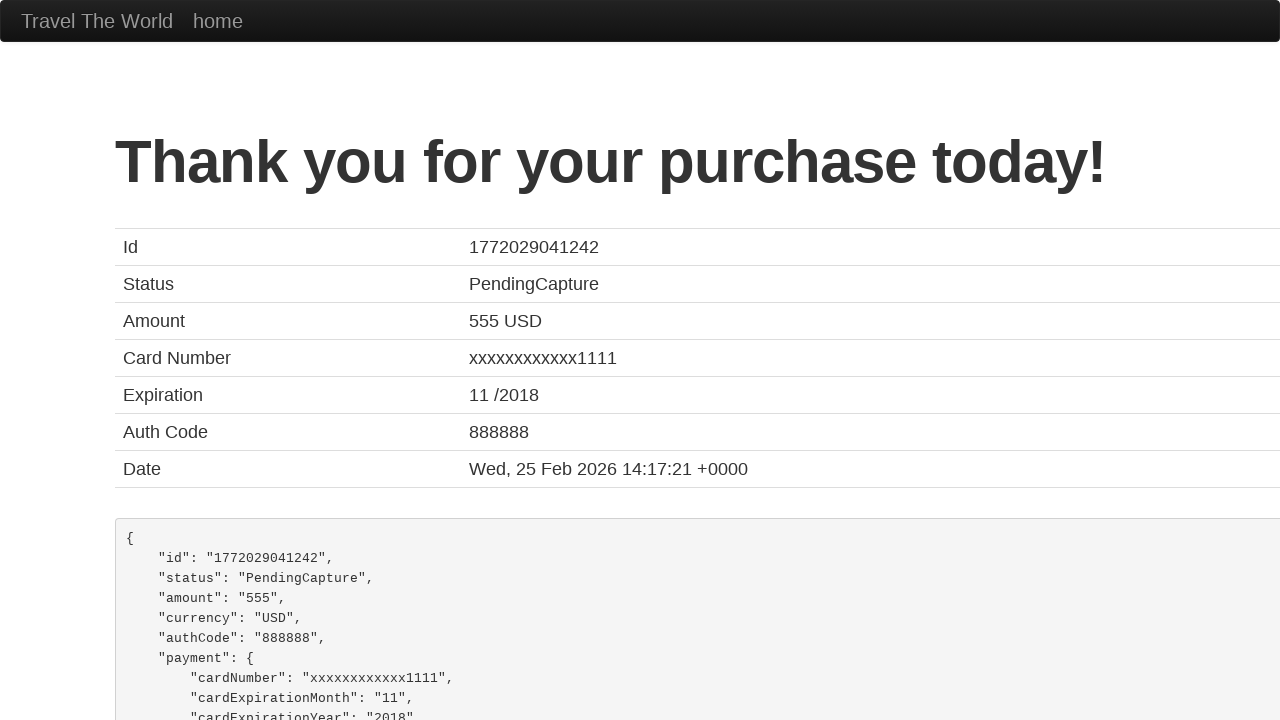

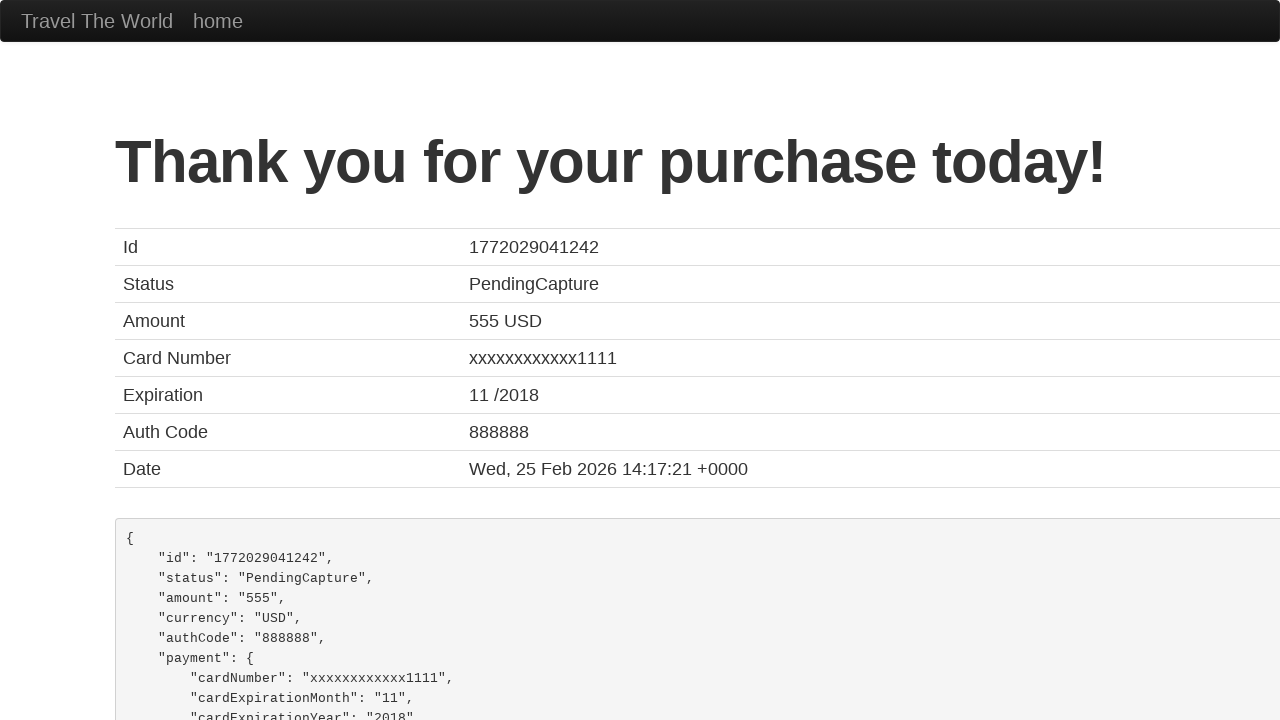